Tests an e-commerce flow on an Angular demo application by browsing products, selecting a Selenium product, and adding it to the cart.

Starting URL: https://rahulshettyacademy.com/angularAppdemo/

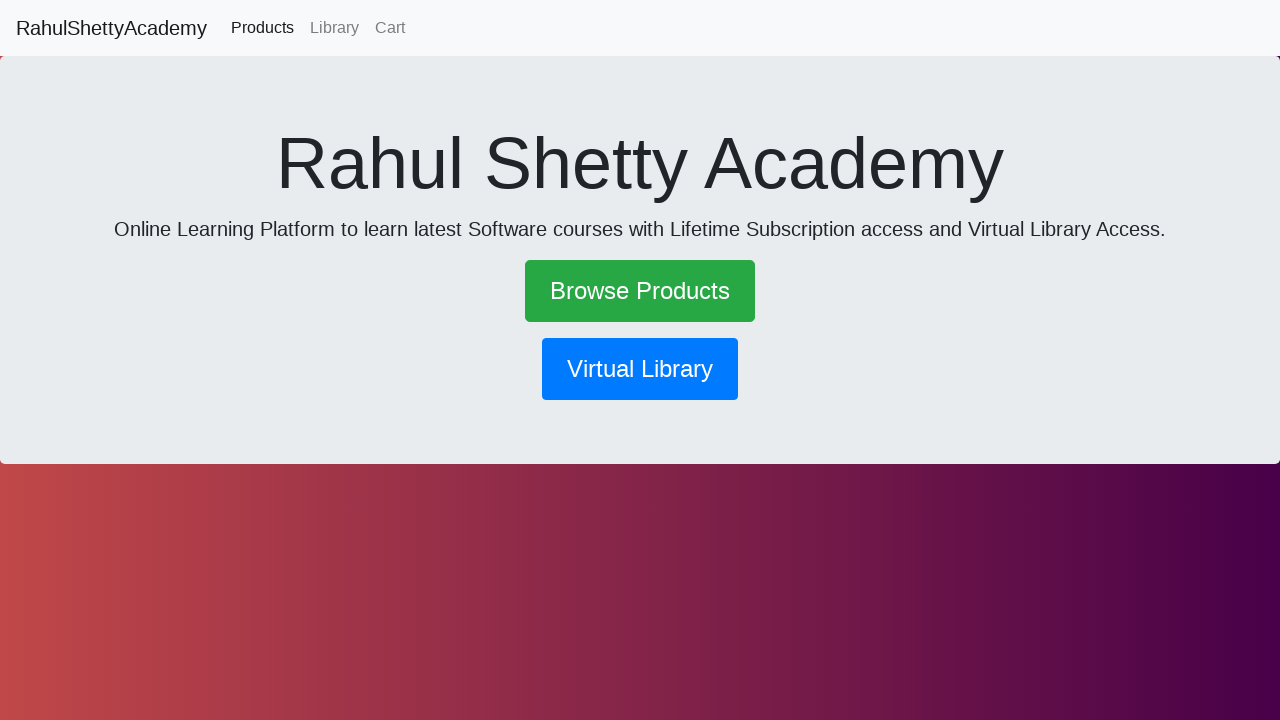

Clicked 'Browse Products' link at (640, 291) on text=Browse Products
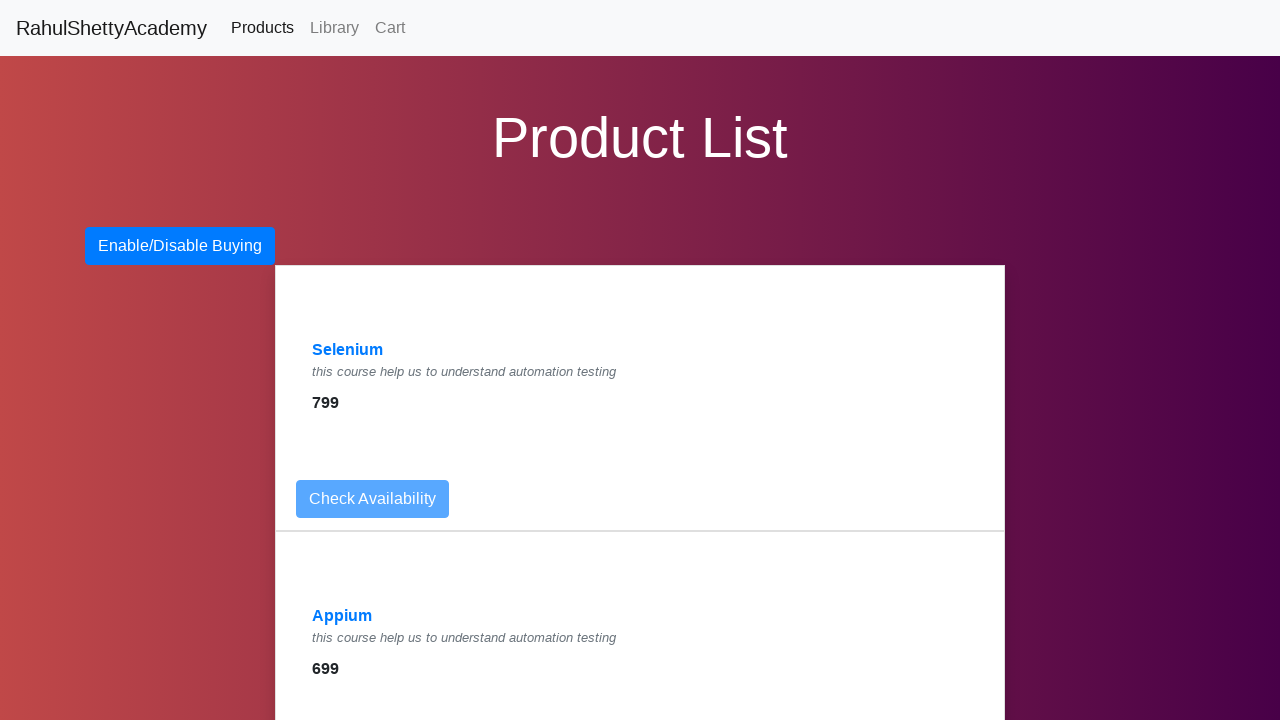

Clicked 'Selenium' product link at (348, 350) on text=Selenium
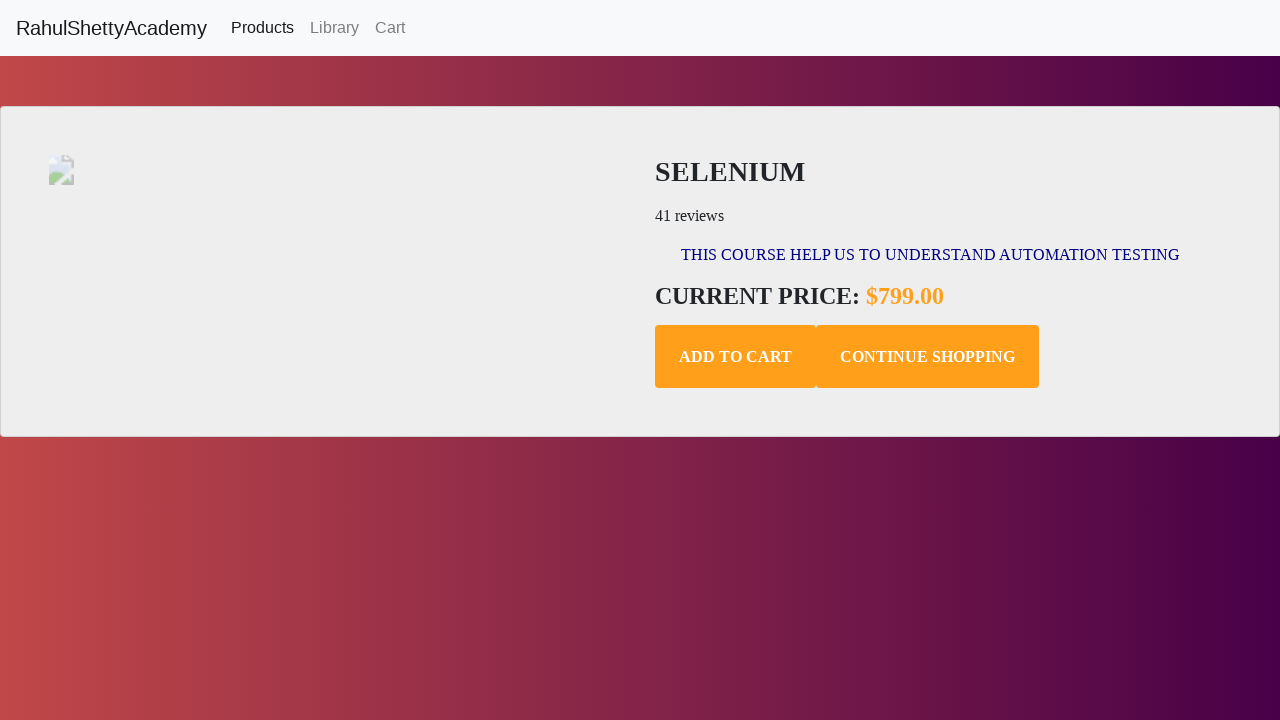

Clicked 'Add to Cart' button at (736, 357) on .add-to-cart
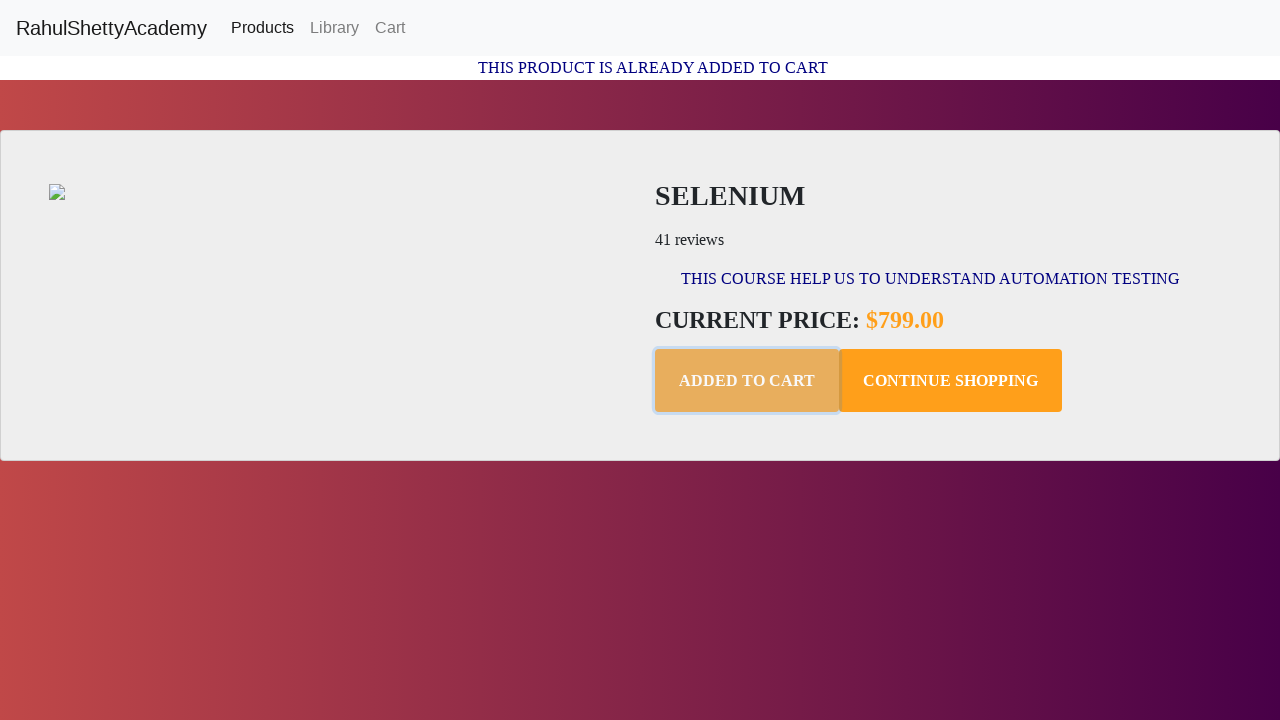

Confirmation message loaded
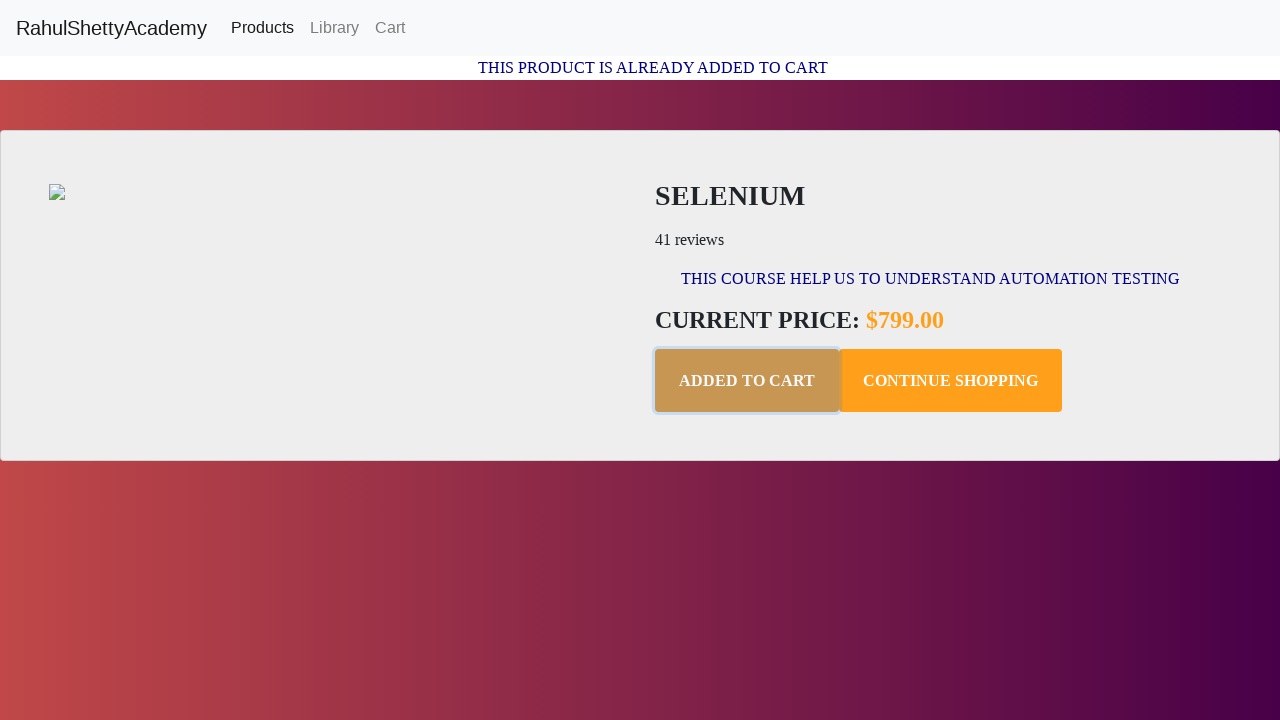

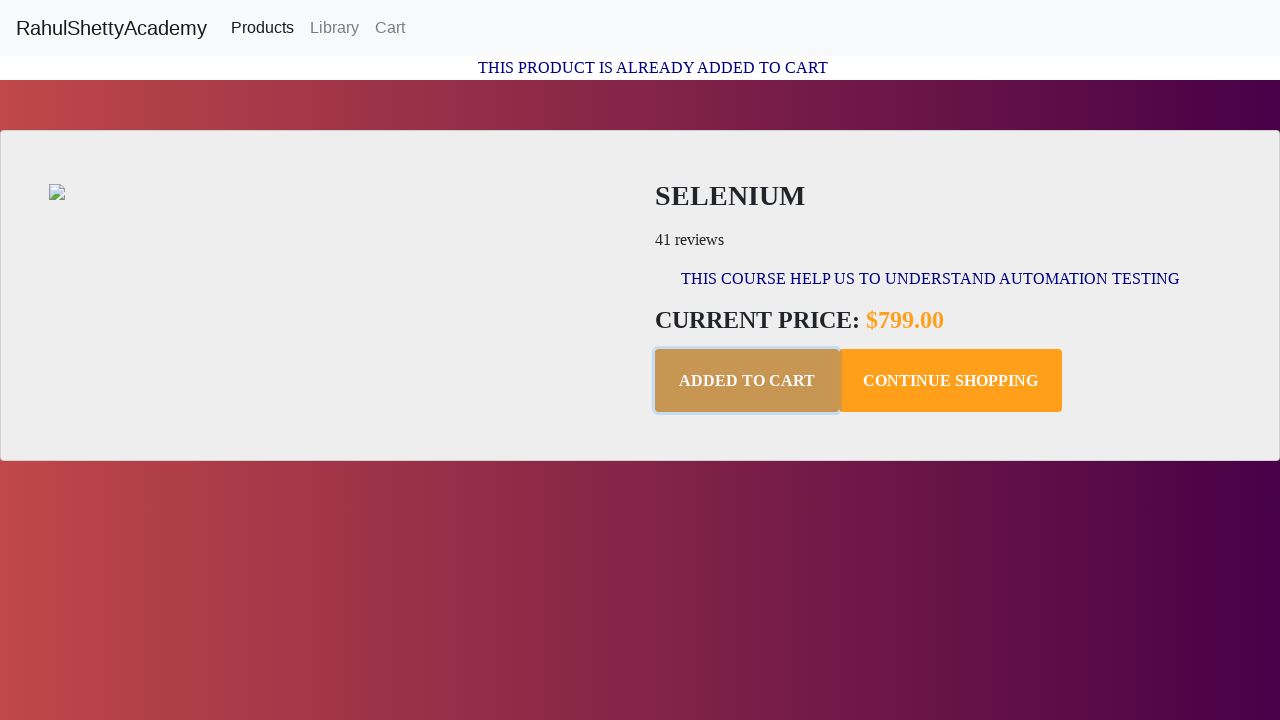